Tests adding a product to cart on DemoBlaze e-commerce demo site by navigating to the Laptops category, selecting "Sony vaio i5" product, adding it to cart, and accepting the confirmation alert.

Starting URL: https://www.demoblaze.com/index.html

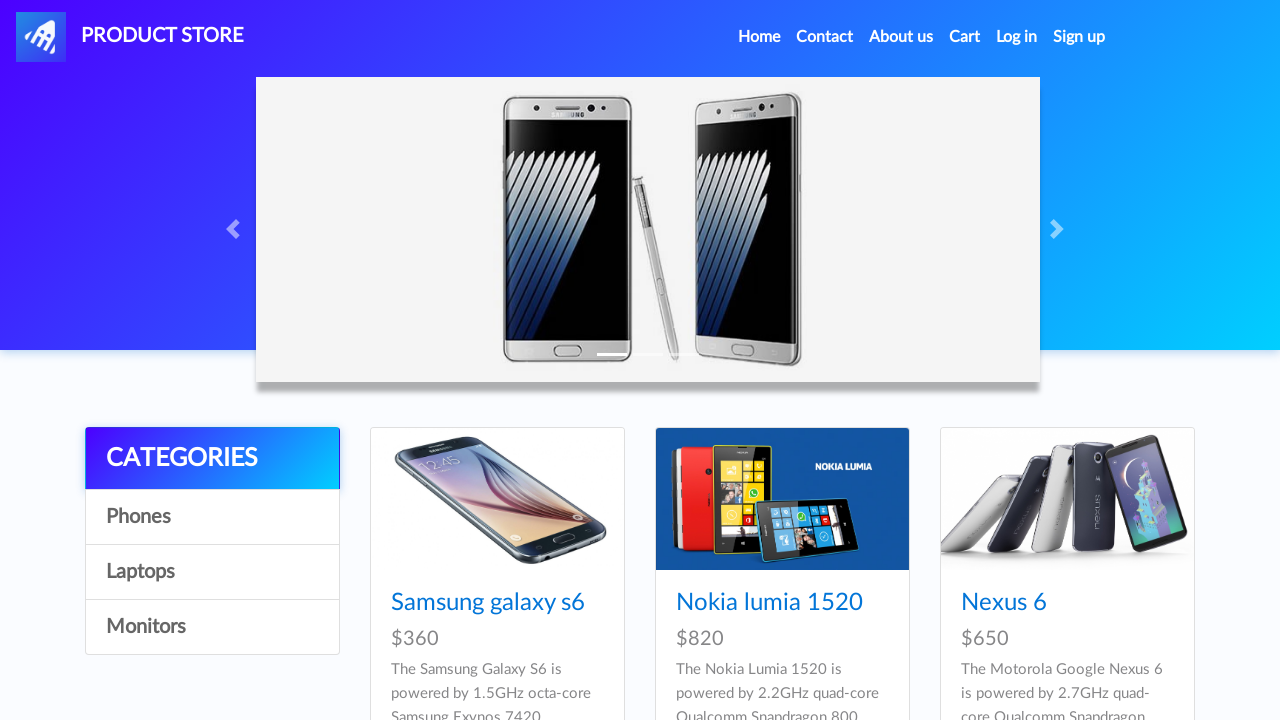

Clicked on 'Laptops' category at (212, 572) on xpath=//a[.='Laptops']
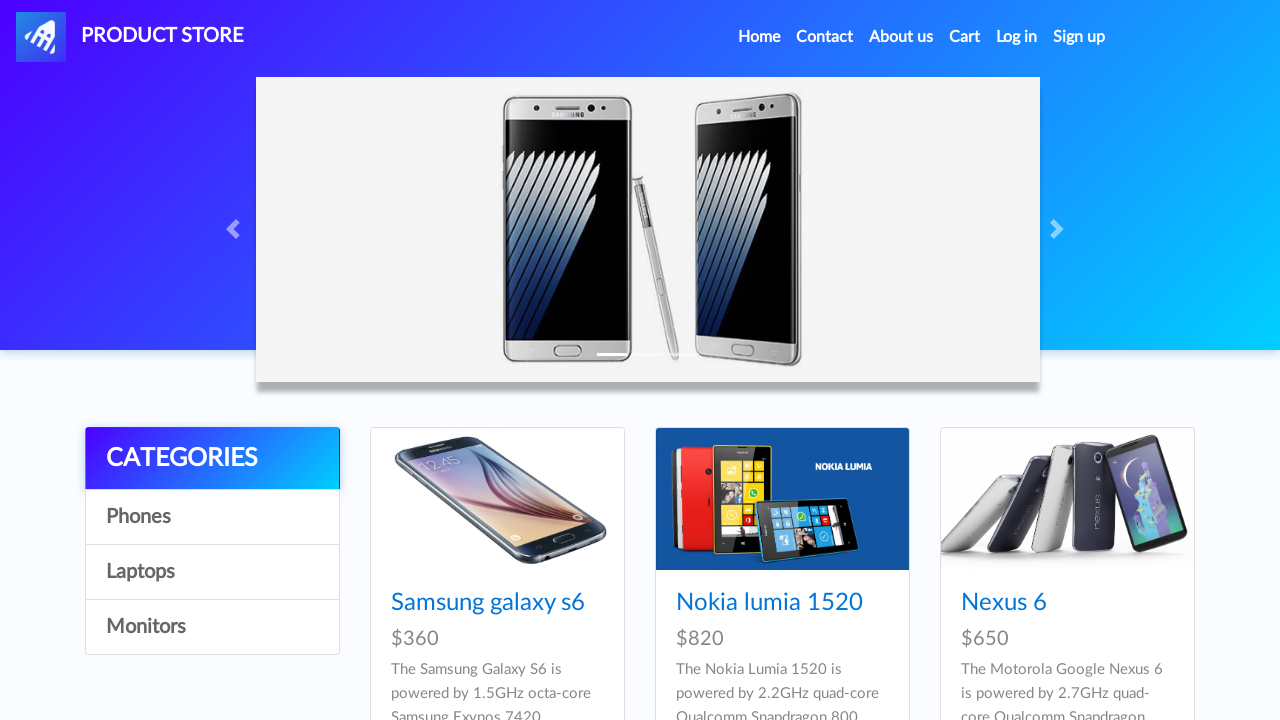

Waited for products to load
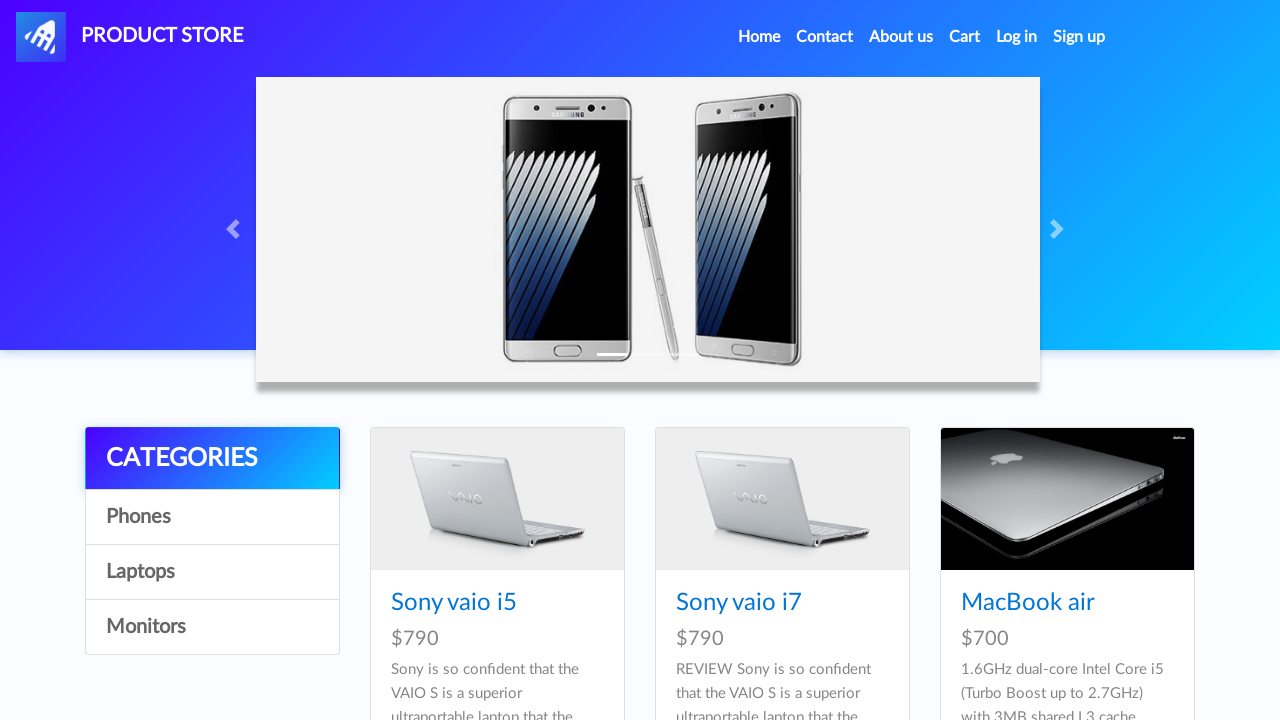

Clicked on 'Sony vaio i5' product at (454, 603) on xpath=//a[.='Sony vaio i5']
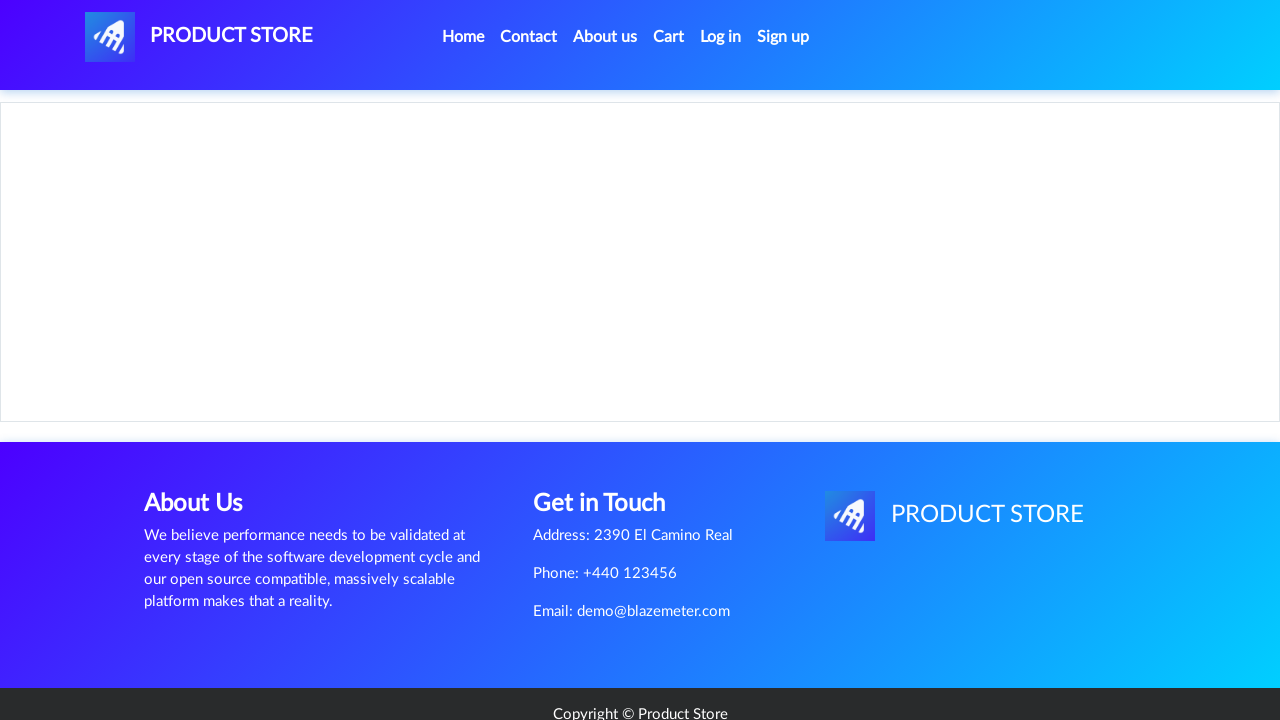

Waited for product page to load
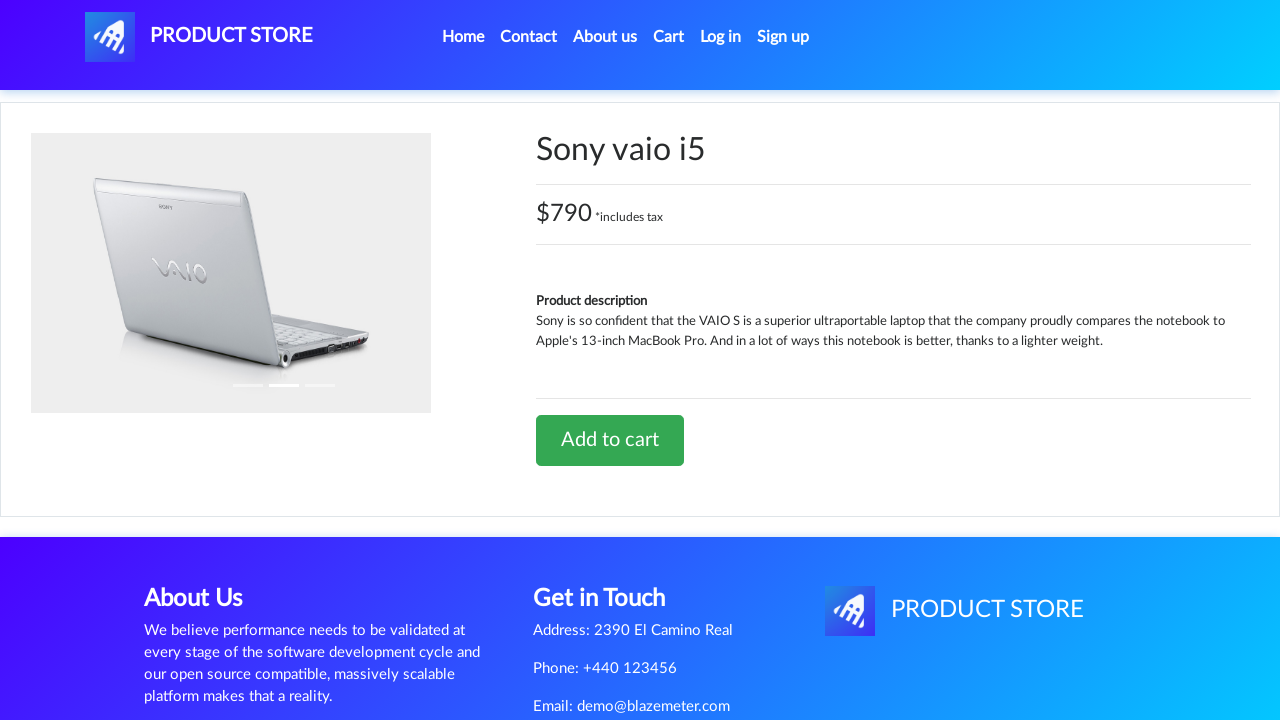

Clicked 'Add to cart' button at (610, 440) on xpath=//a[.='Add to cart']
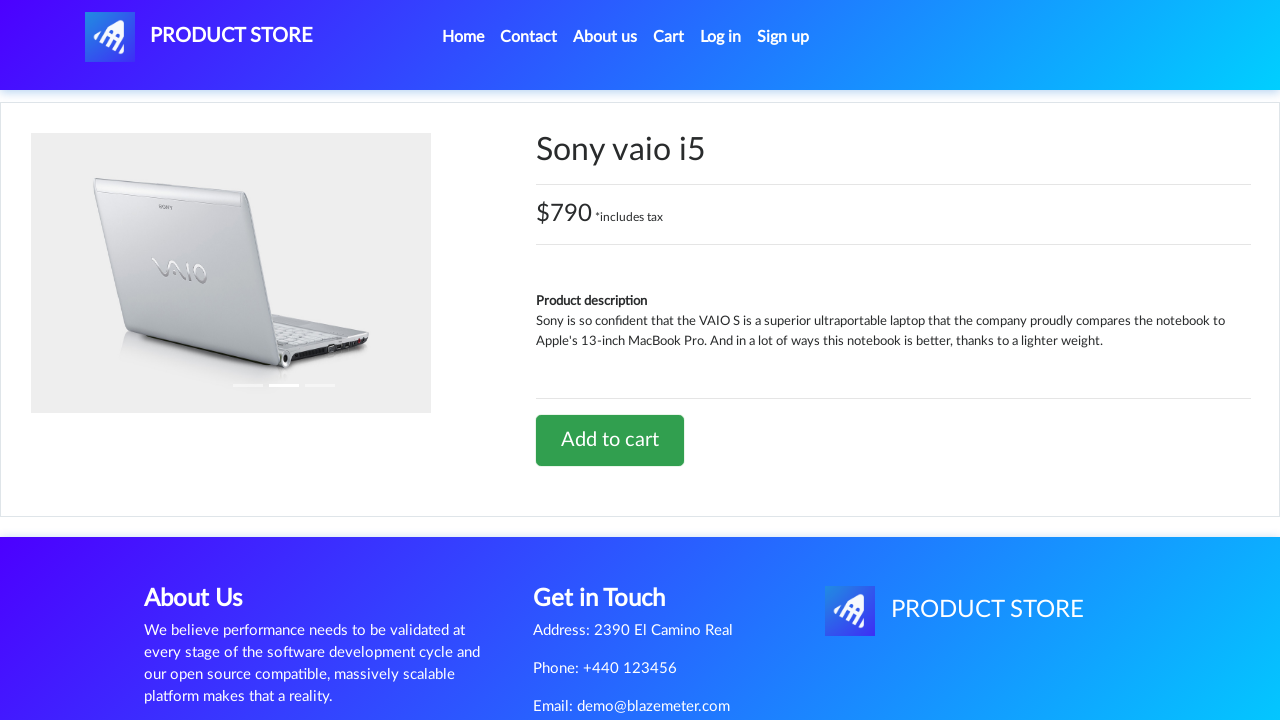

Set up dialog handler to accept confirmation alert
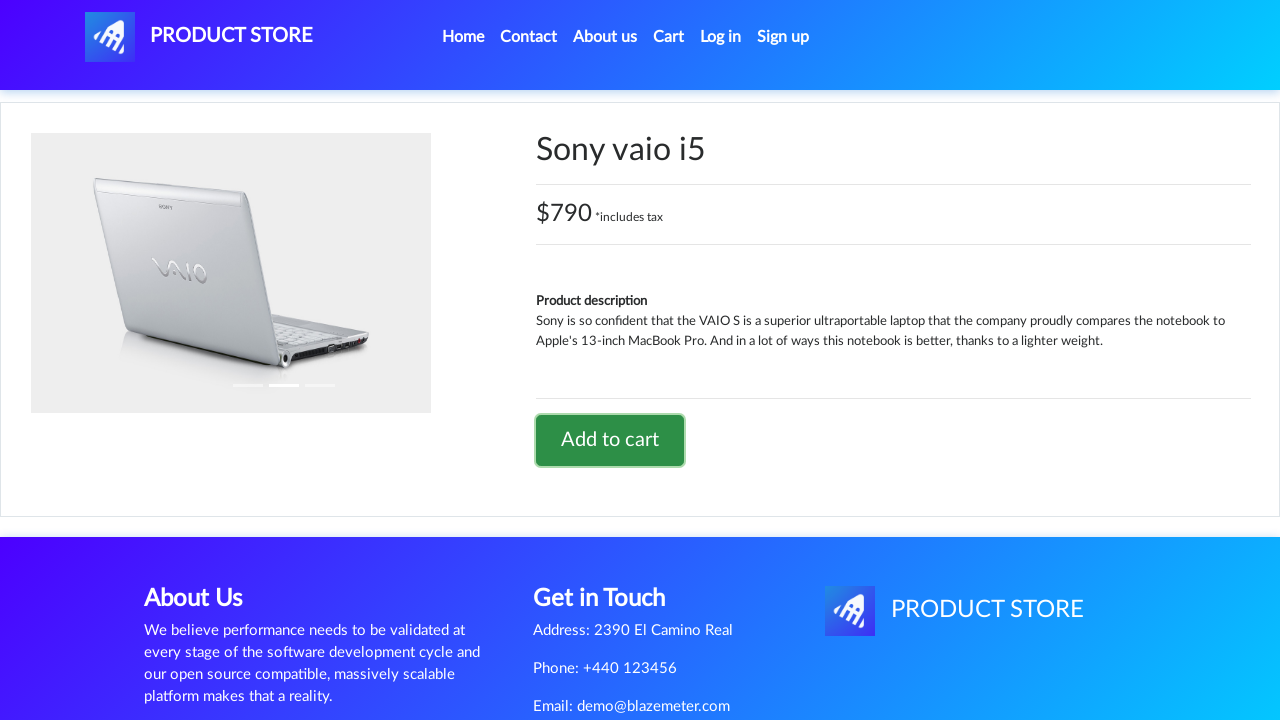

Waited for alert confirmation to complete
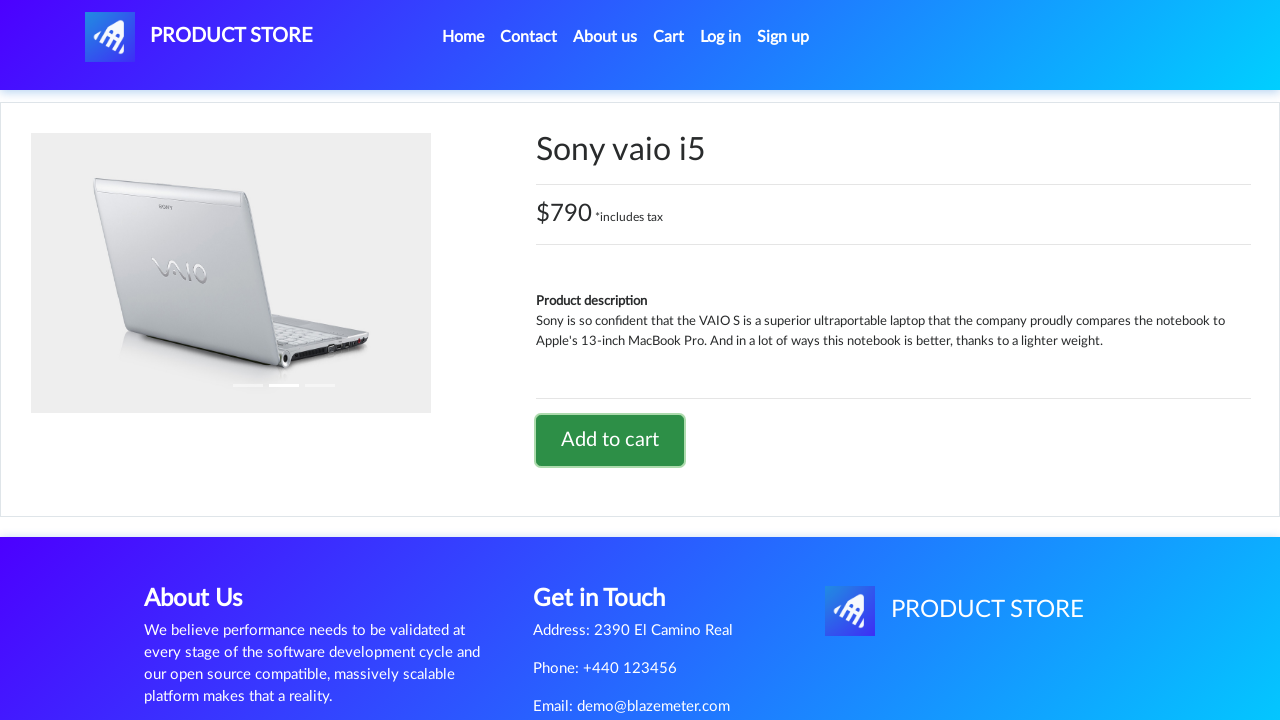

Clicked on Home navigation link to return to main page at (463, 37) on (//a[@class='nav-link'])[1]
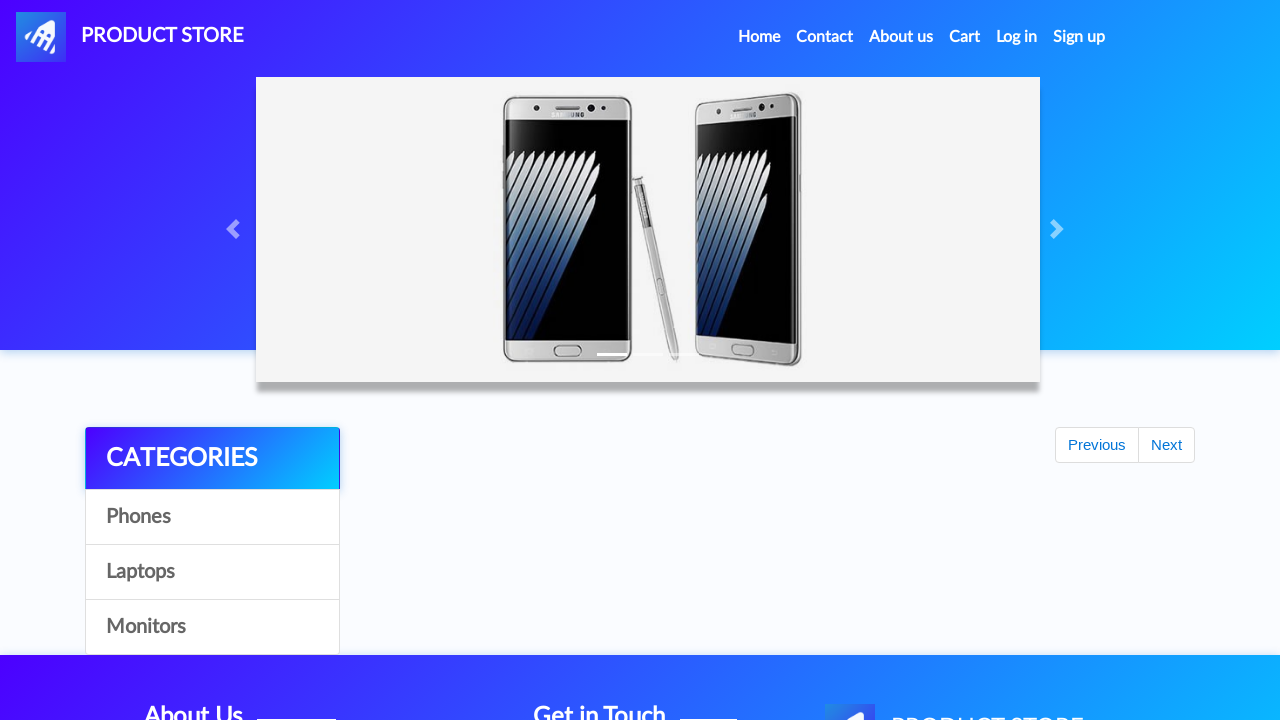

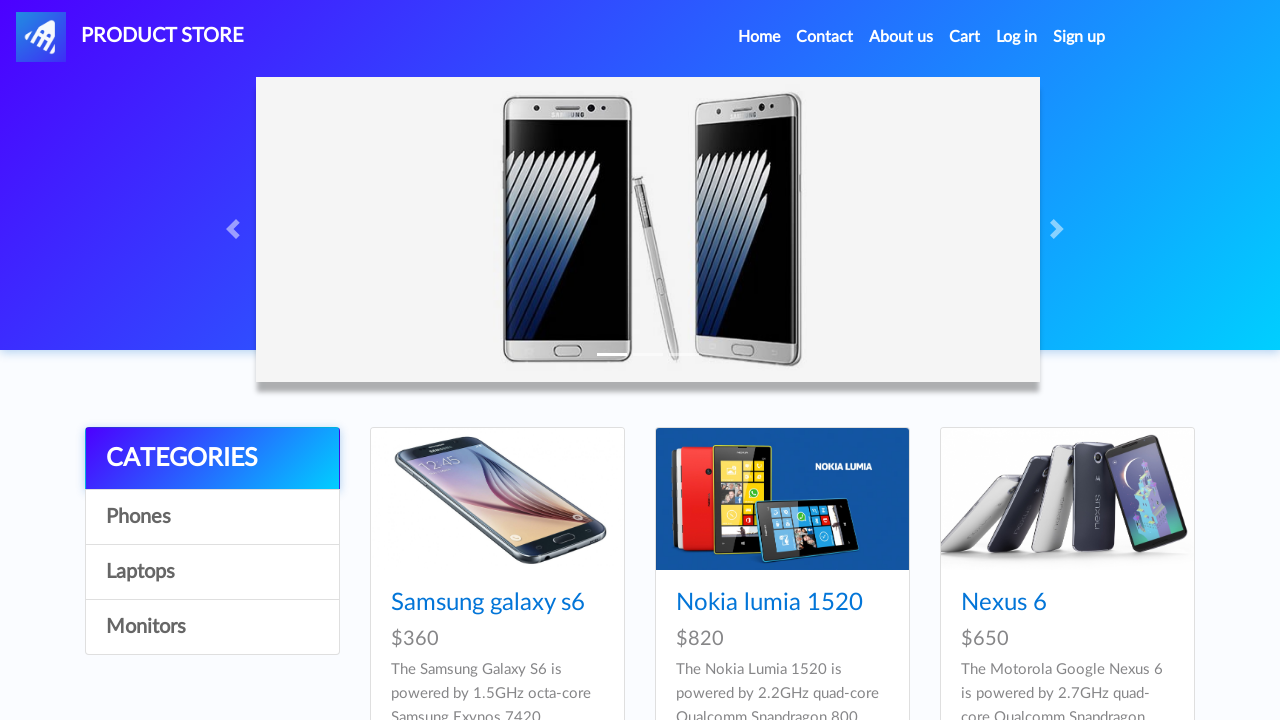